Tests PNR status inquiry by entering a PNR number and submitting the form to check status

Starting URL: https://www.indianrail.gov.in/enquiry/PNR/PnrEnquiry.html?locale=en

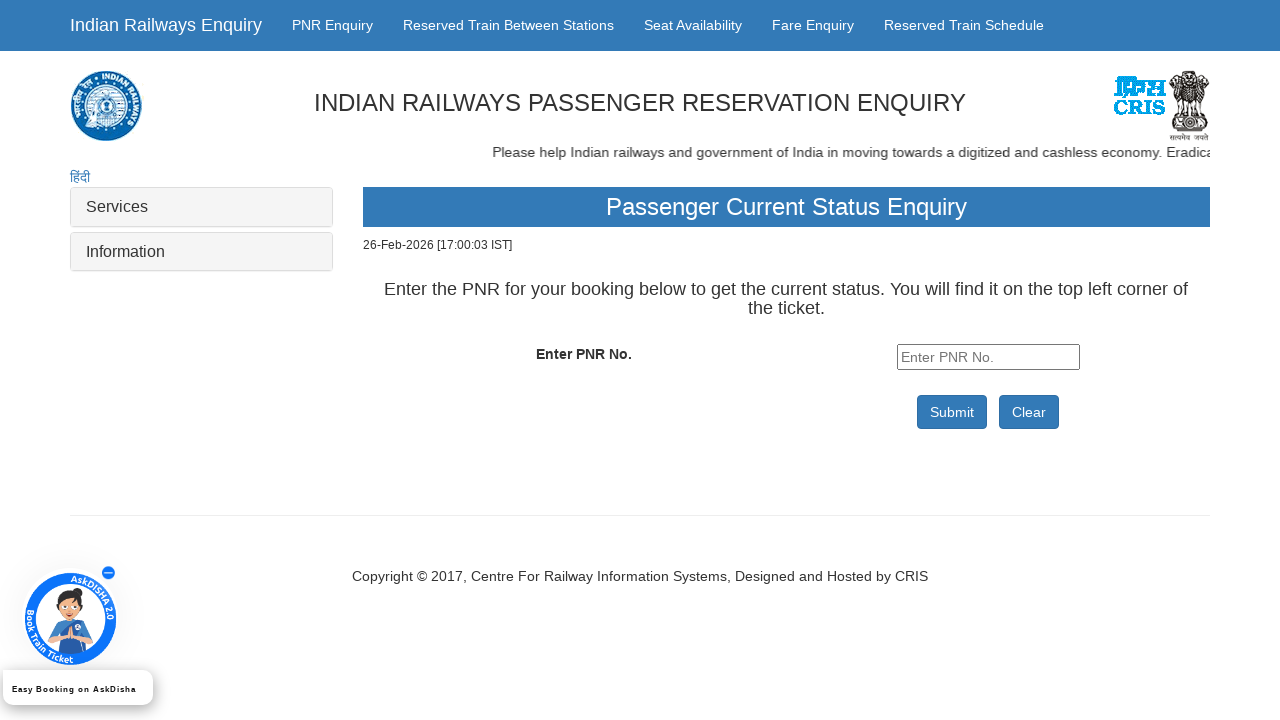

Filled PNR number field with '2916459830' on #inputPnrNo
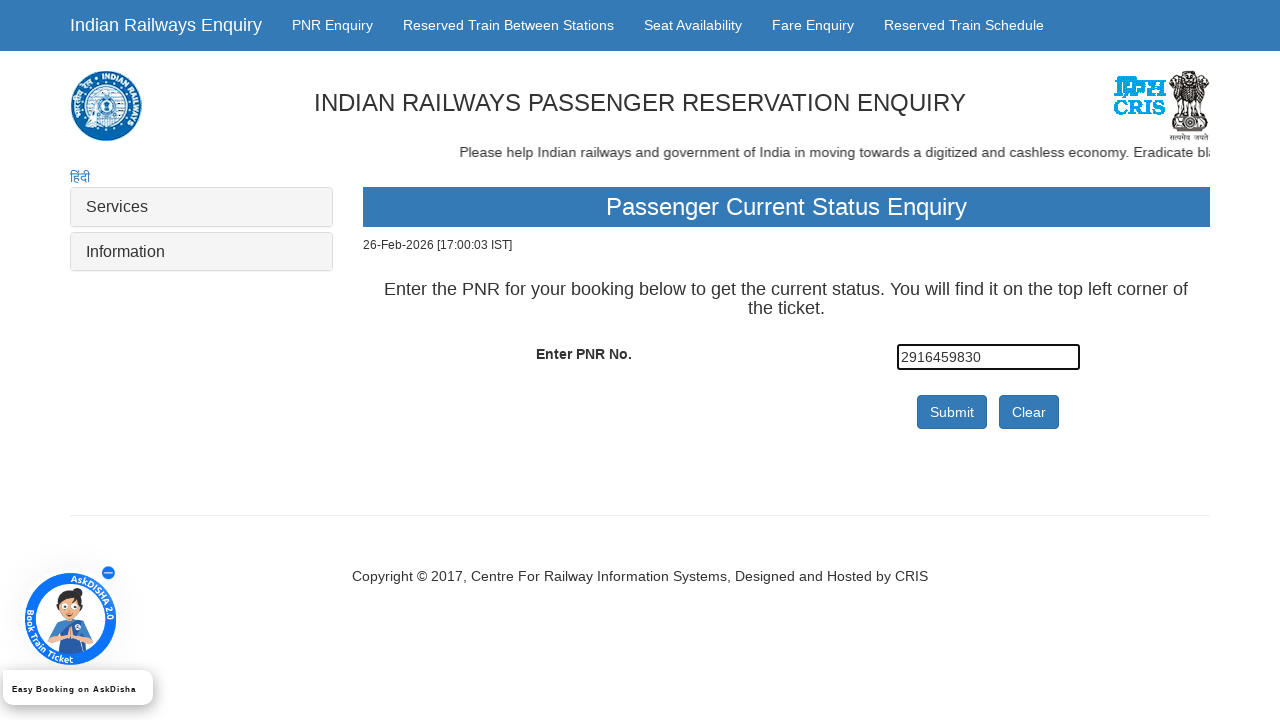

Clicked submit button to inquire PNR status at (952, 412) on #modal1
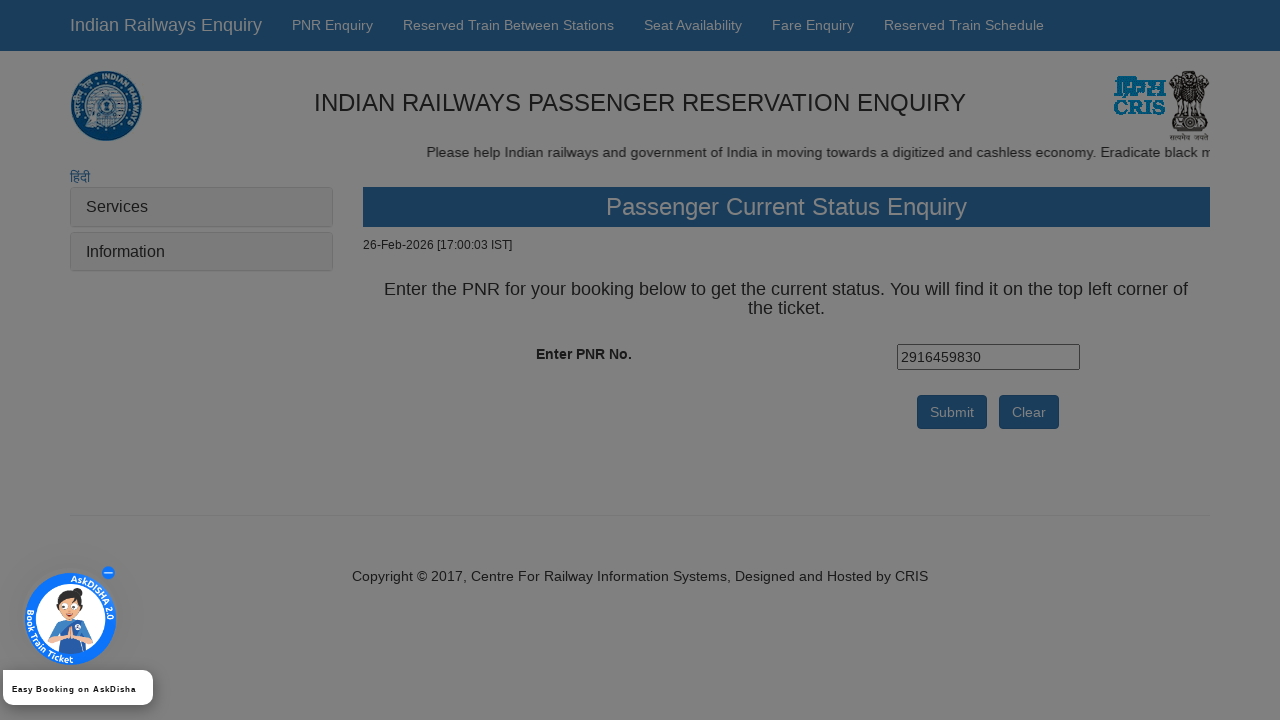

Waited 2 seconds for PNR status results to load
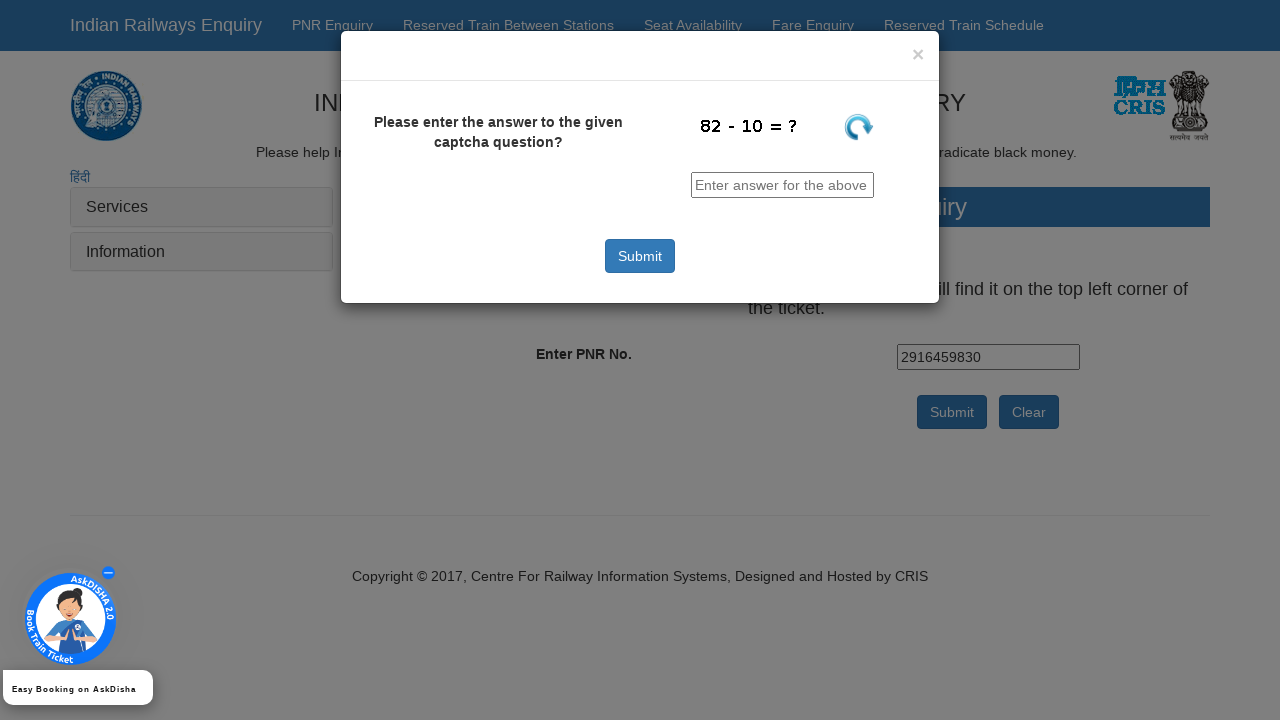

Scrolled down 300 pixels to view PNR status results
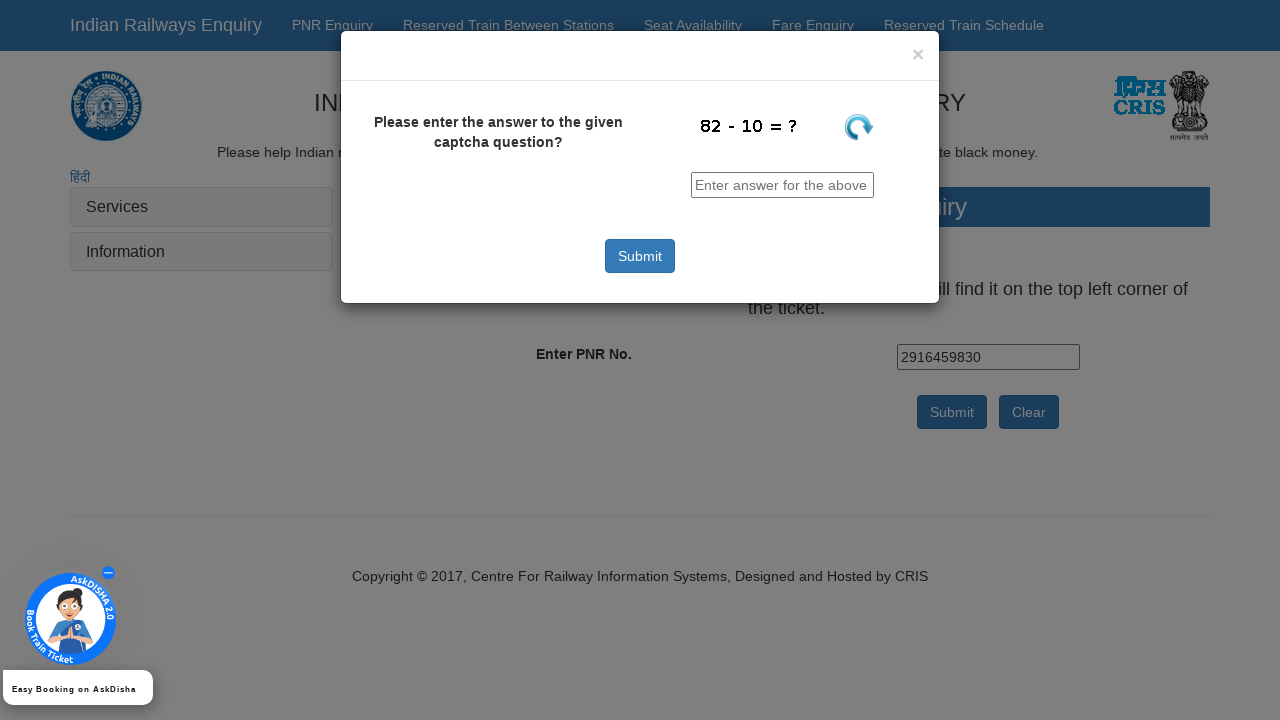

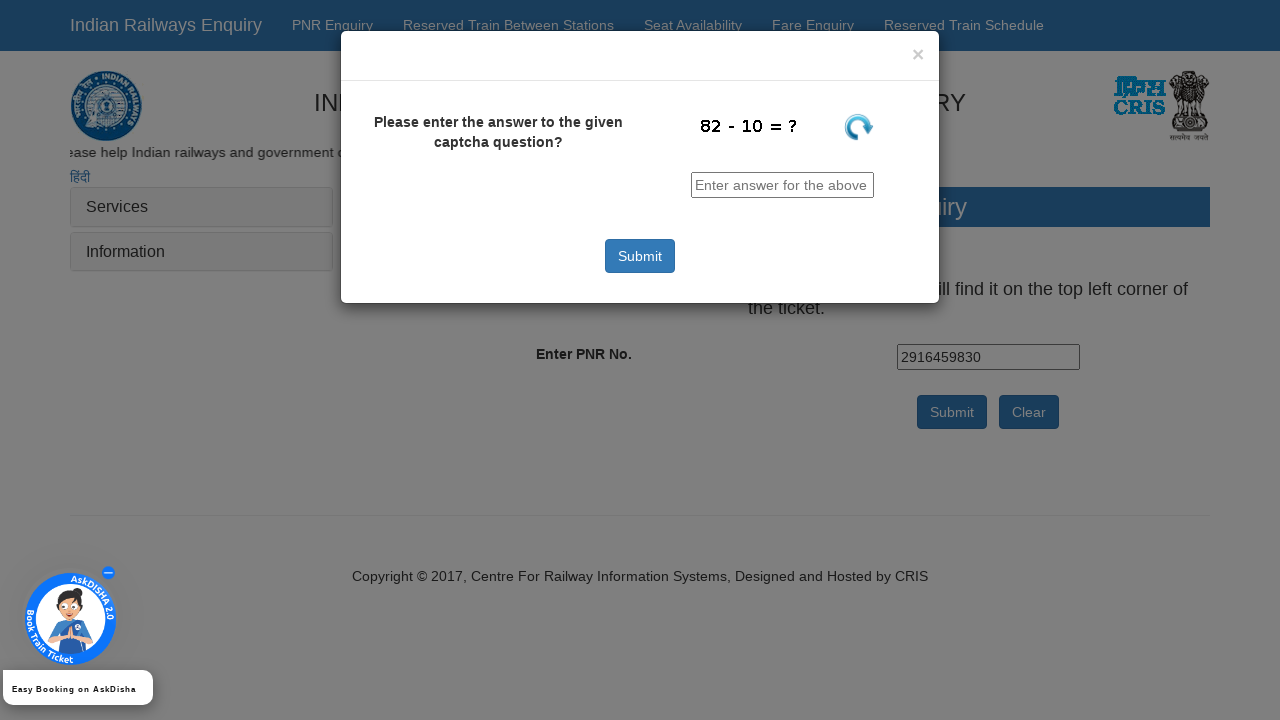